Tests JavaScript popup handling by triggering a prompt dialog, entering text, and accepting it

Starting URL: https://the-internet.herokuapp.com/javascript_alerts

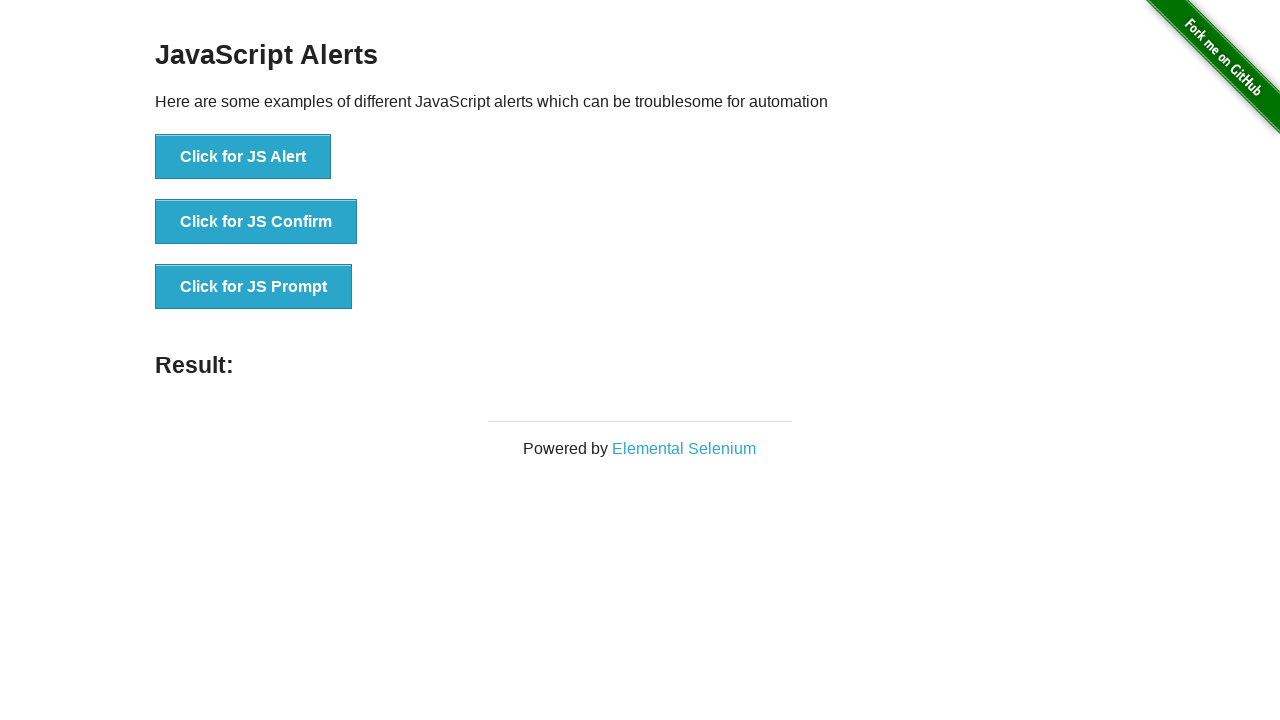

Clicked button to trigger JavaScript prompt dialog at (254, 287) on xpath=//*[text()='Click for JS Prompt']
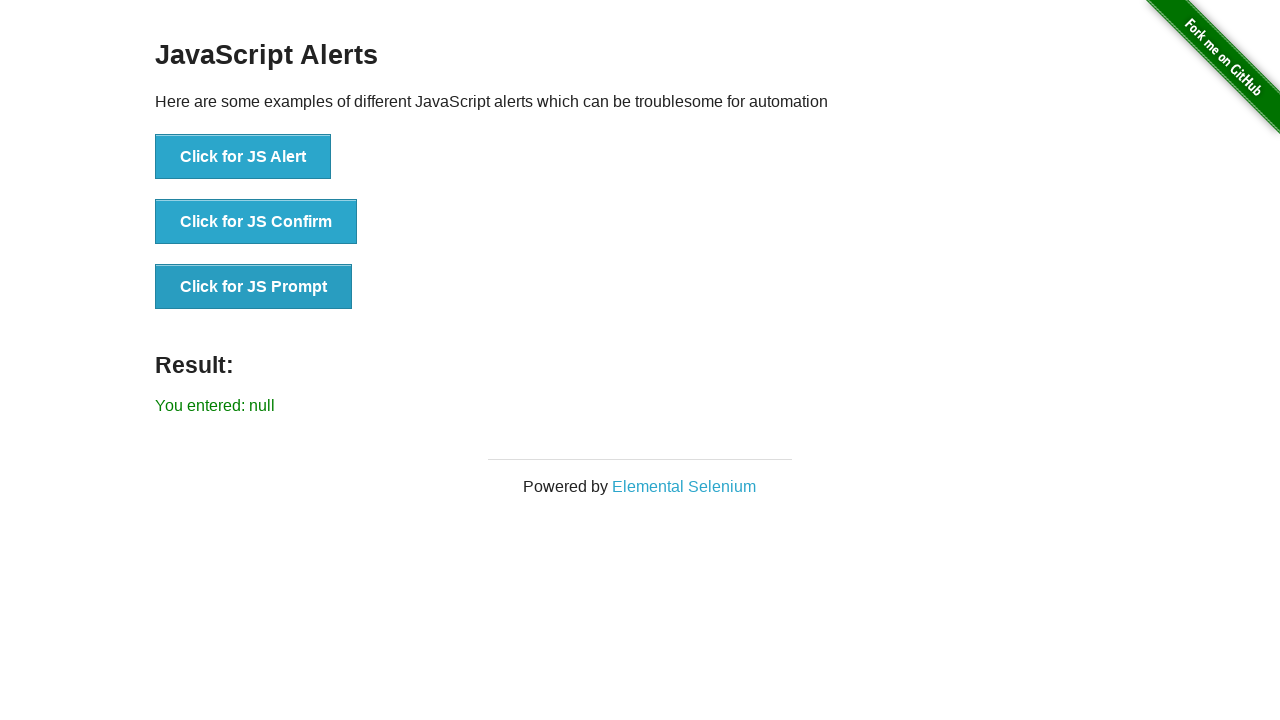

Set up dialog handler to accept prompt with text 'Java Selenium Alert'
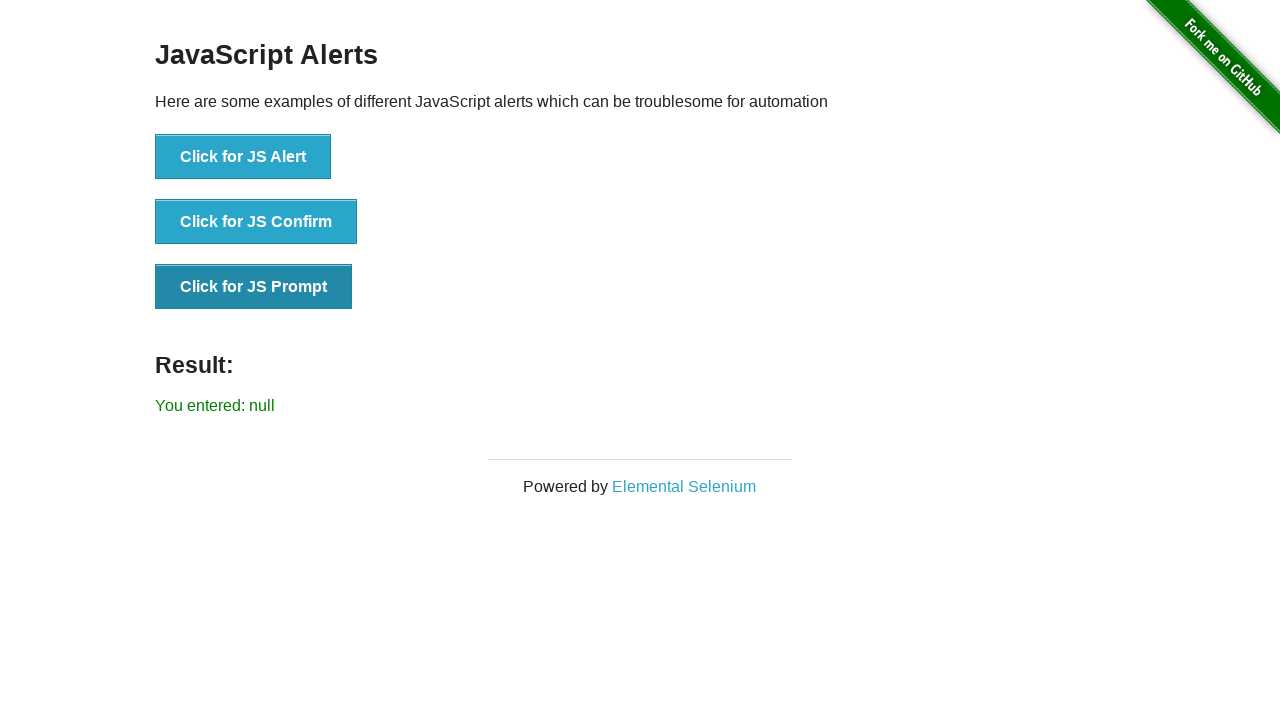

Waited for result element to appear after accepting prompt
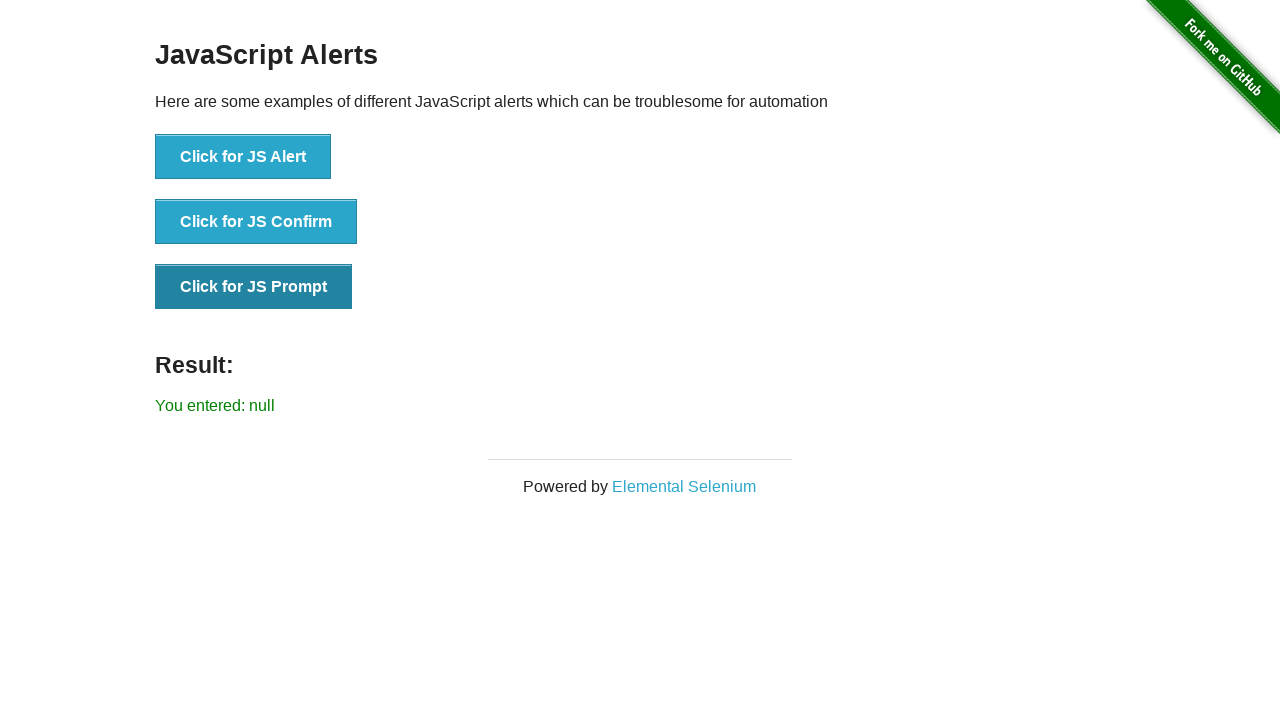

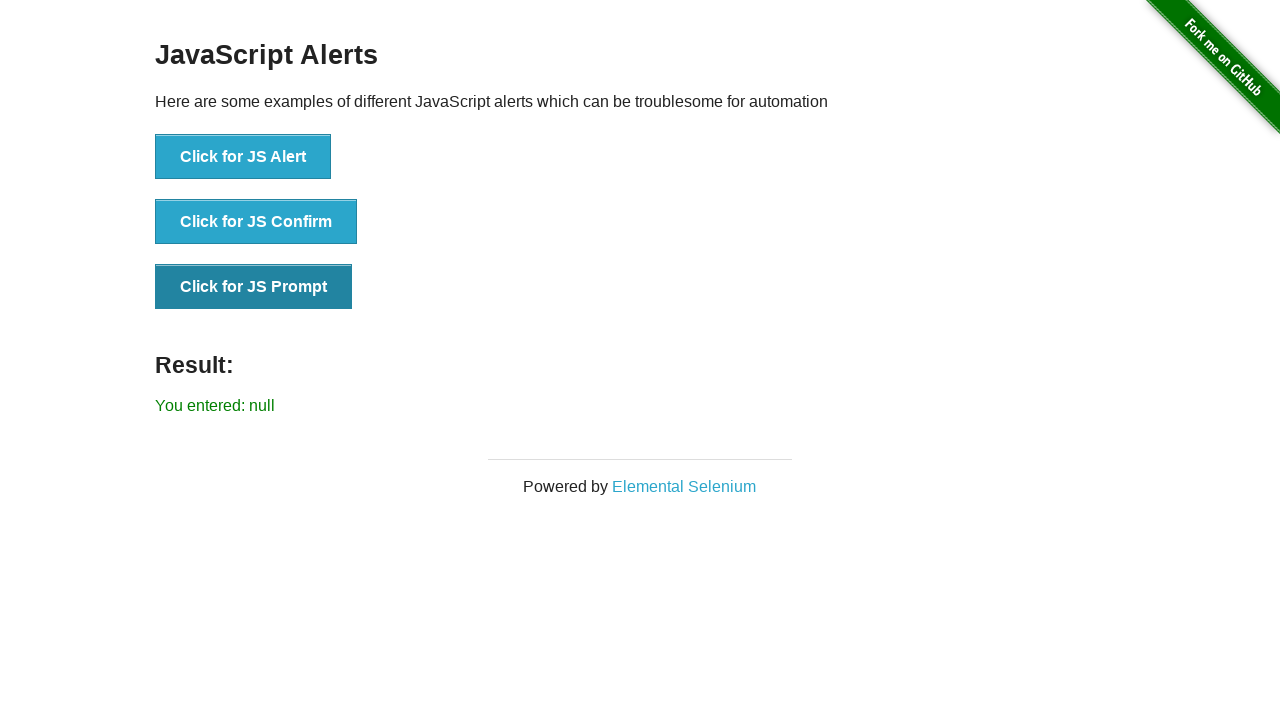